Tests multiple dropdown box interactions by selecting state options and multi-select hobbies on a signup form, verifying the dropdown contains expected values.

Starting URL: https://freelance-learn-automation.vercel.app/signup

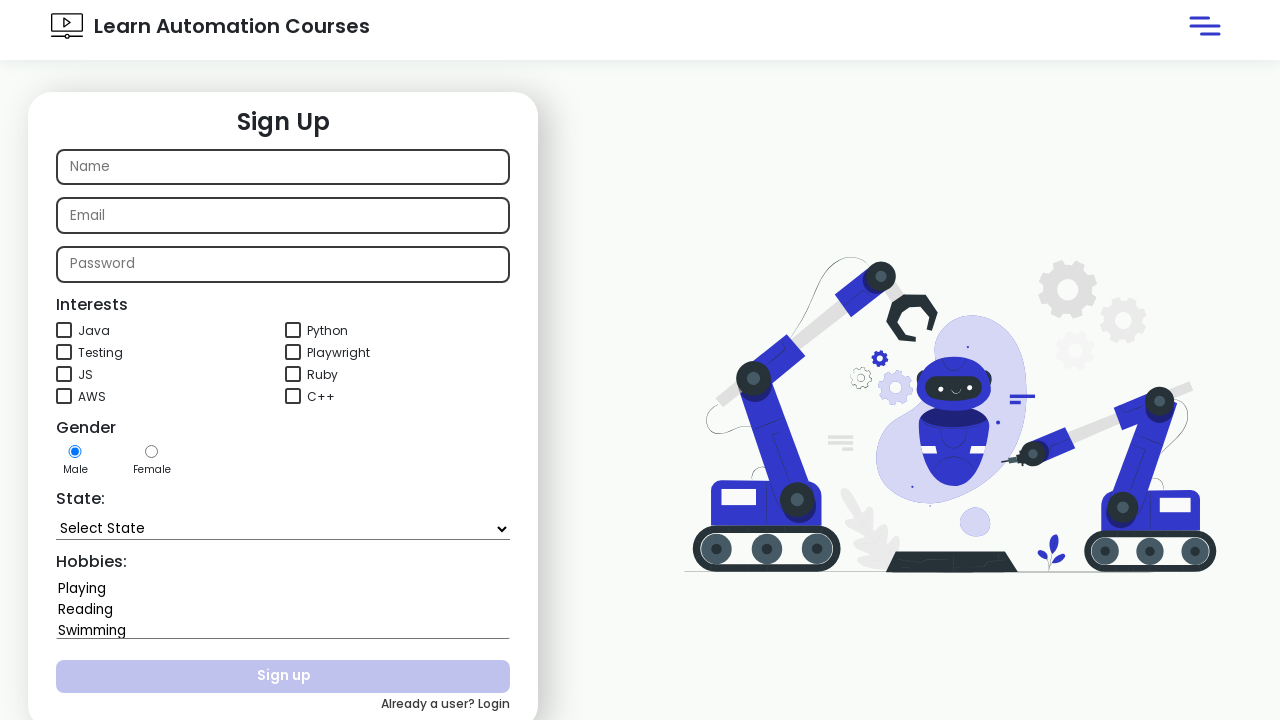

Selected 'Maharashtra' from state dropdown on xpath=//*[@name='state']
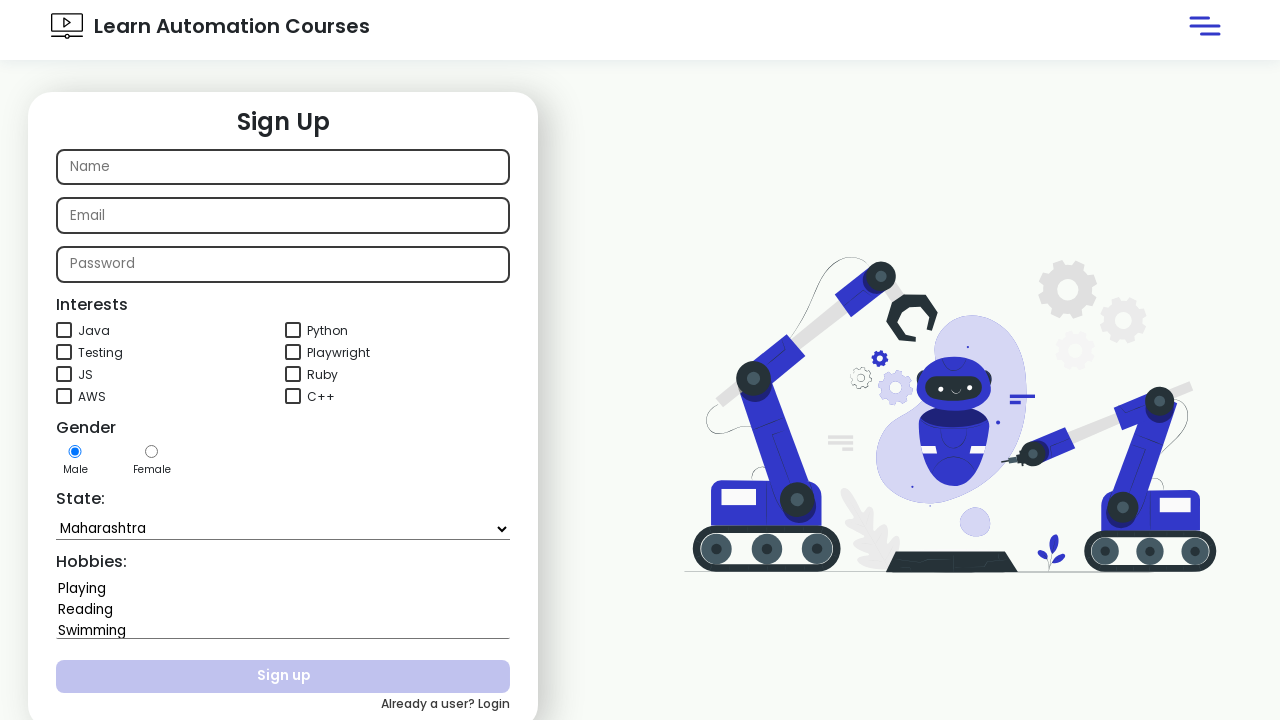

Waited 2000ms
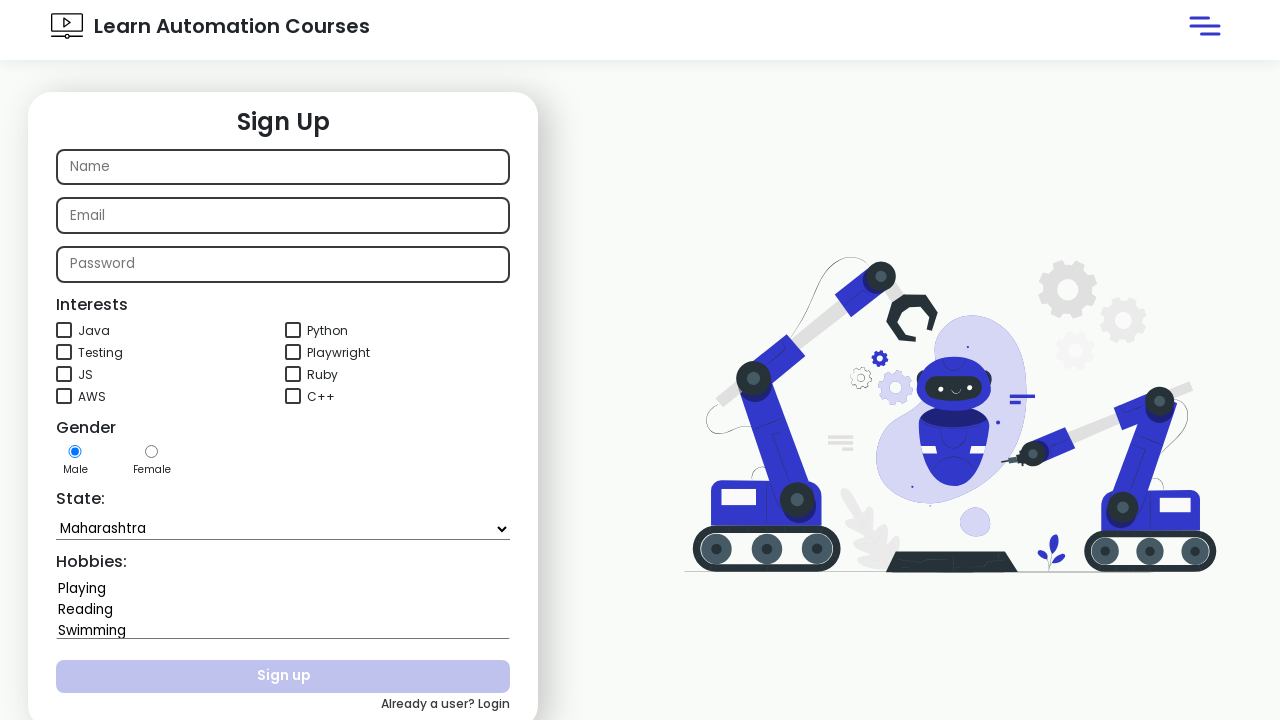

Selected 'Lakshadweep' from state dropdown on xpath=//*[@name='state']
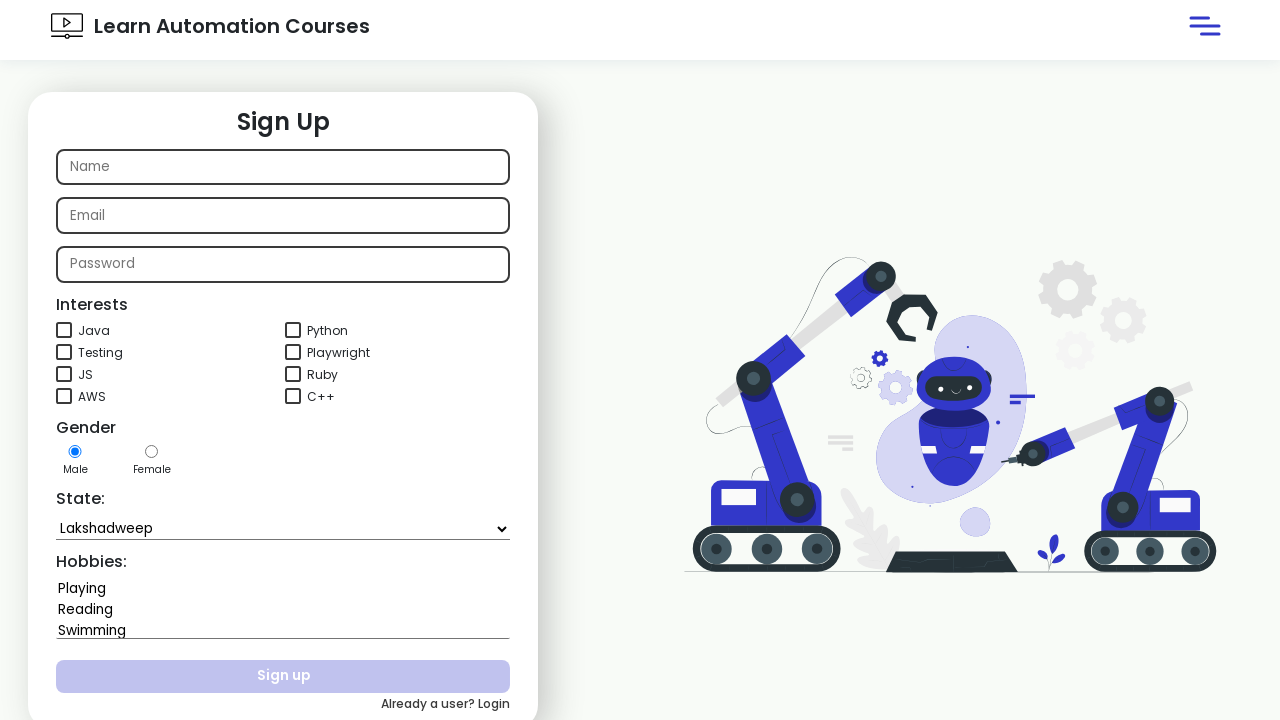

Waited 2000ms before verifying dropdown content
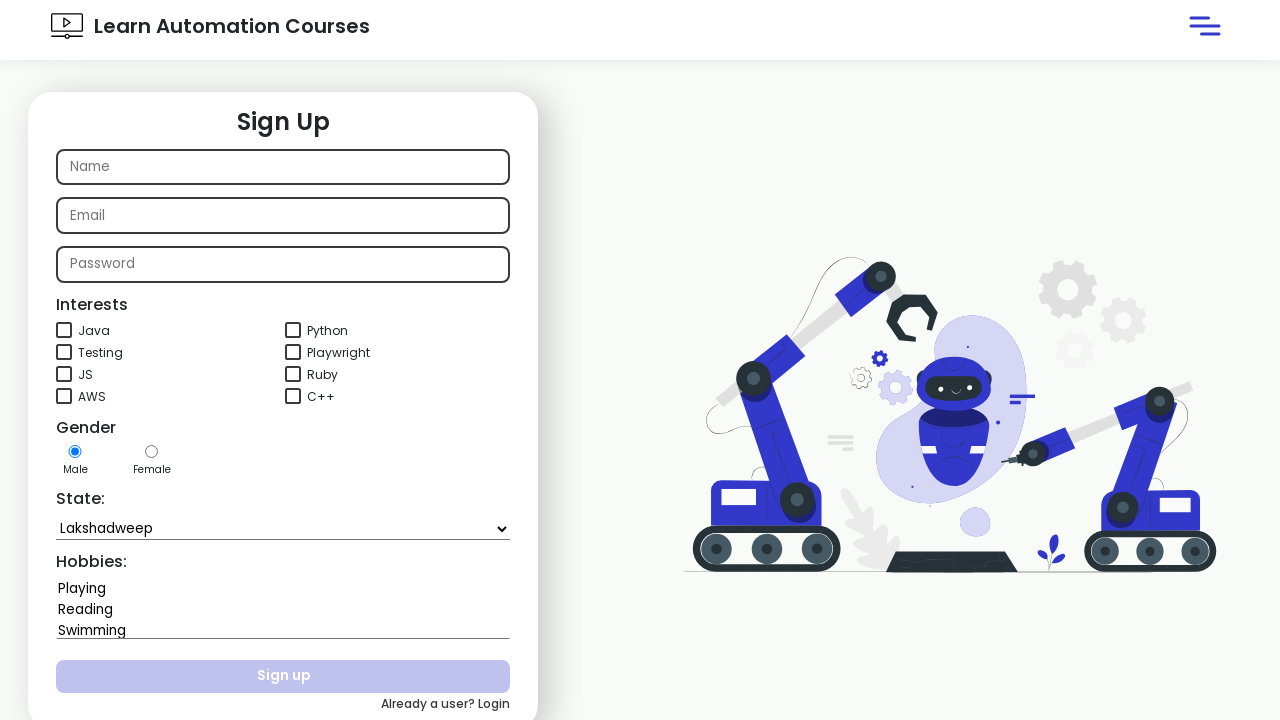

Retrieved state dropdown text content
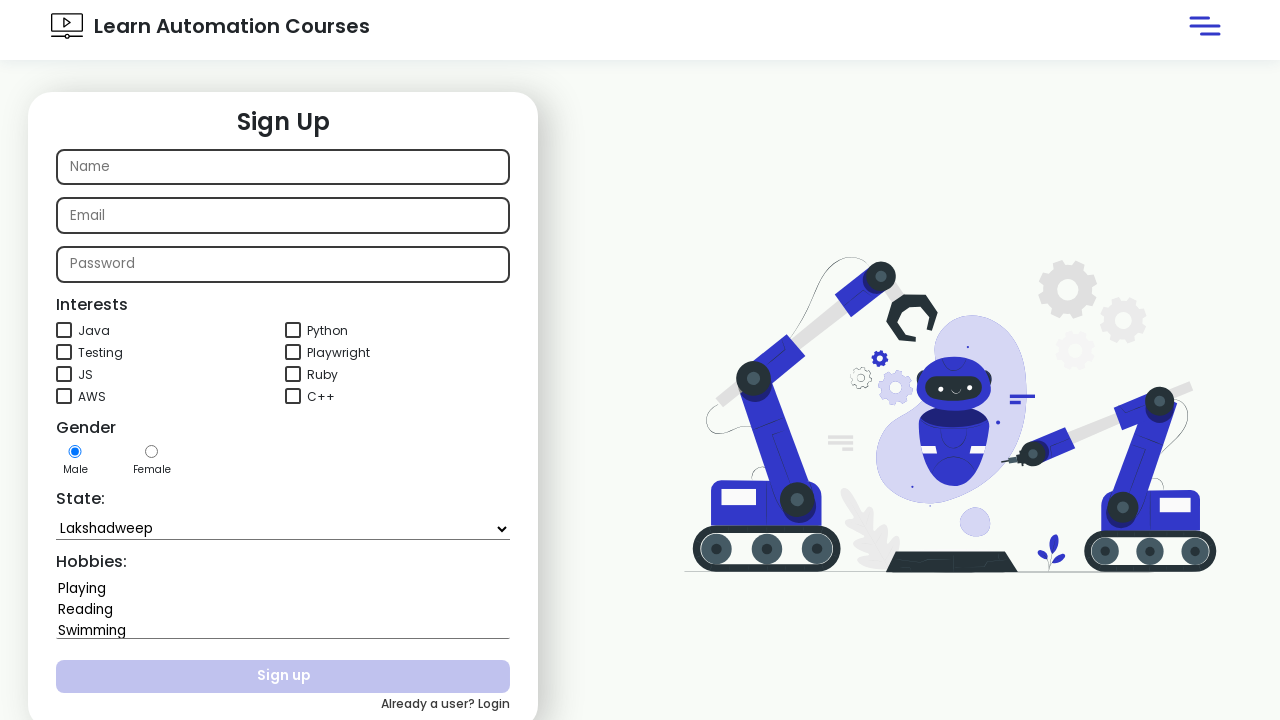

Verified dropdown contains 'Tamil Nadu'
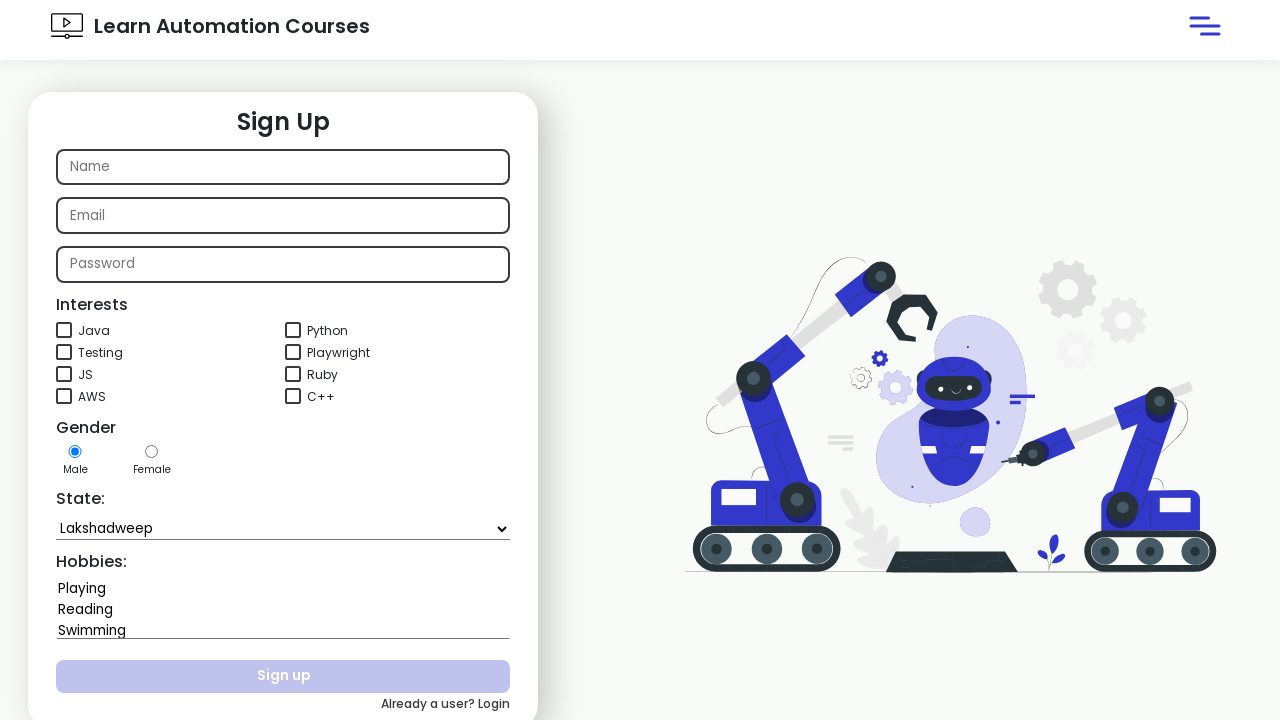

Selected multiple hobbies: 'Swimming' and 'Playing' on xpath=//*[@name='hobbies']
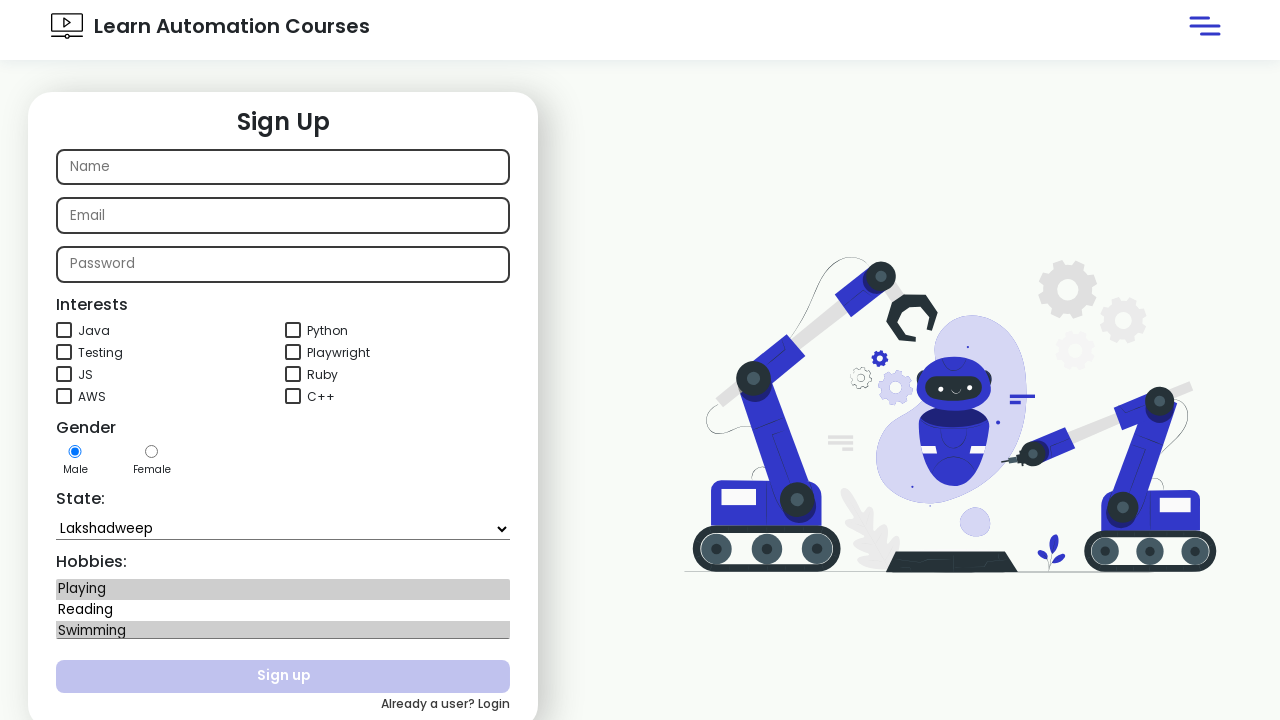

Waited 2000ms for hobby selection to complete
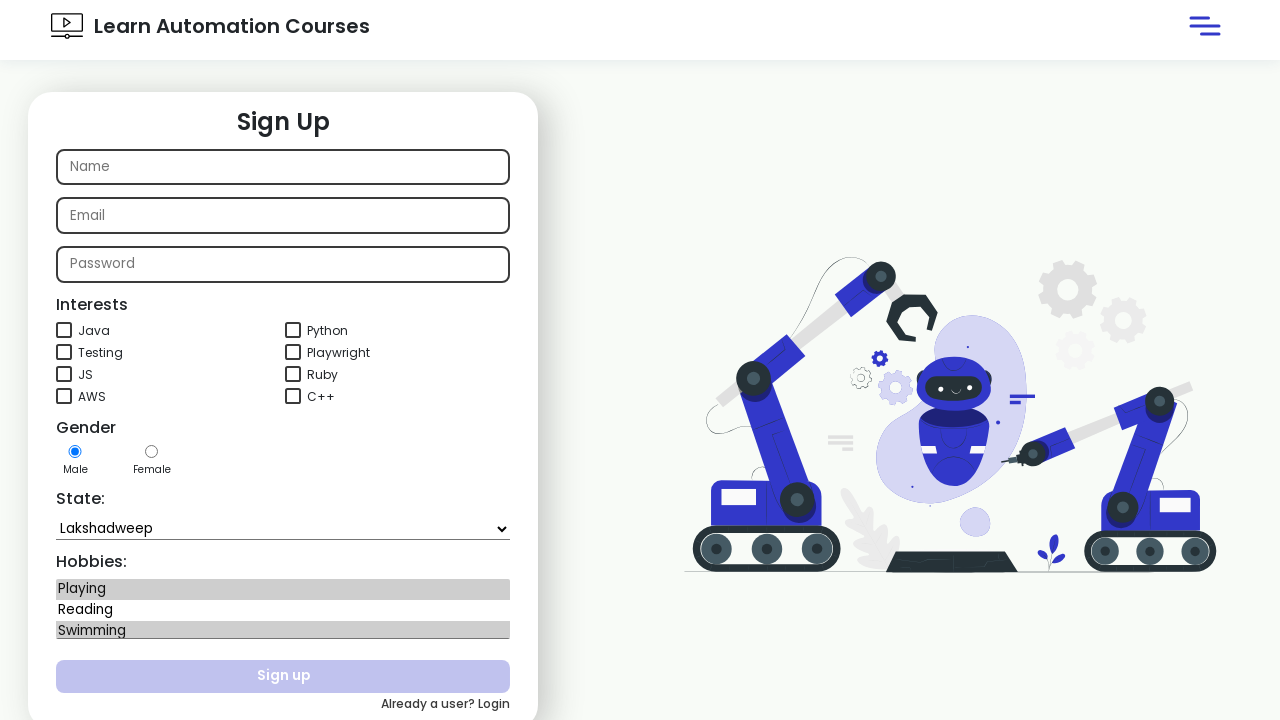

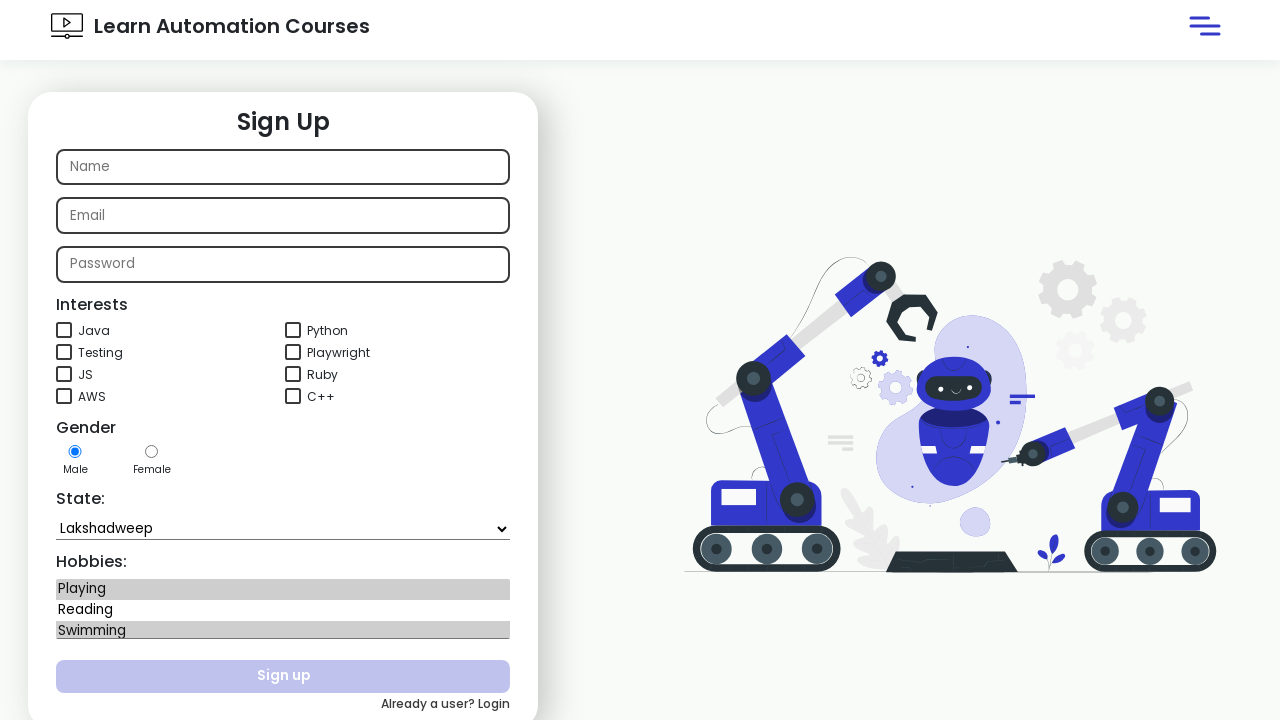